Tests radio button functionality on a practice page by checking if radio buttons are selected and enabled

Starting URL: https://www.leafground.com/radio.xhtml

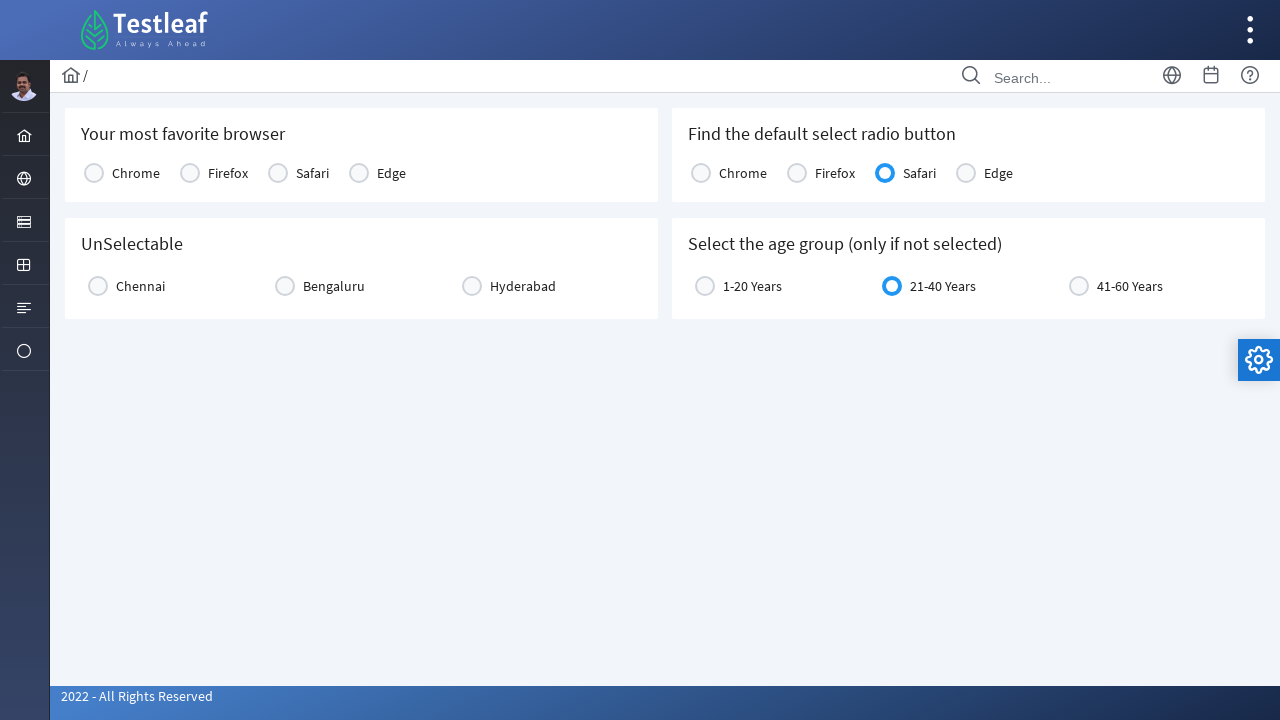

Waited for Firefox radio button to become visible
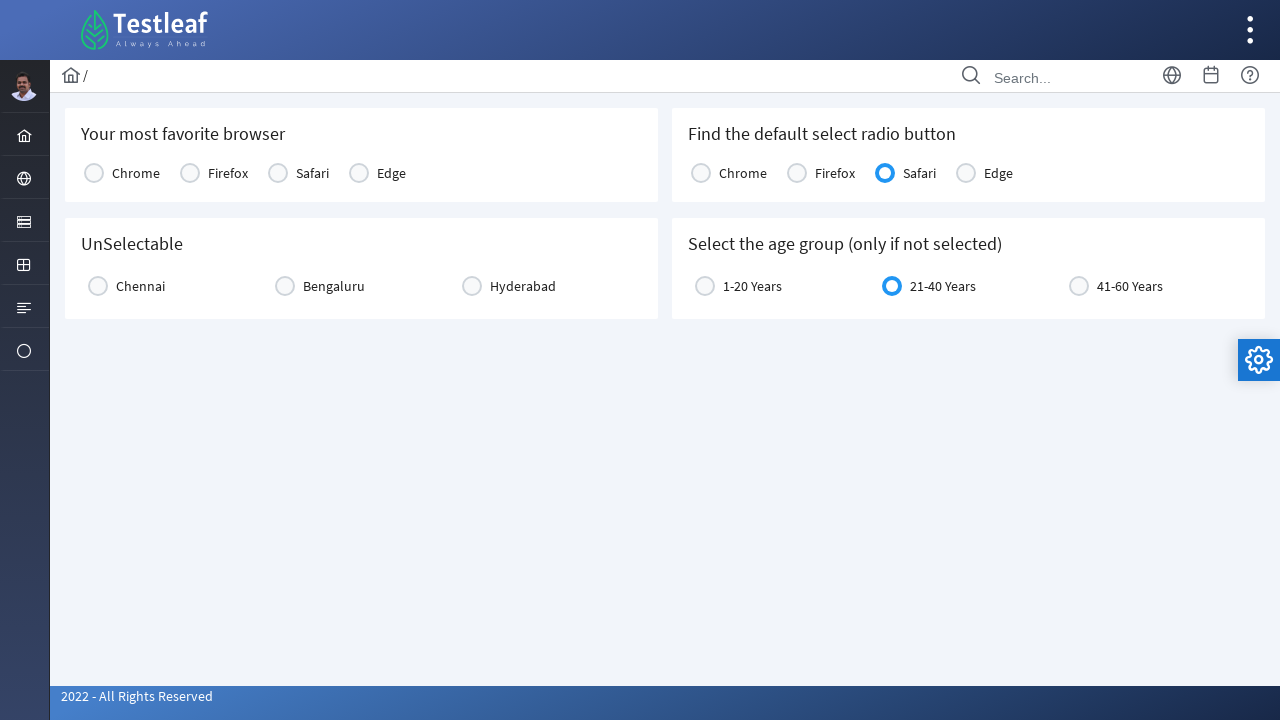

Waited for active radio button to become visible
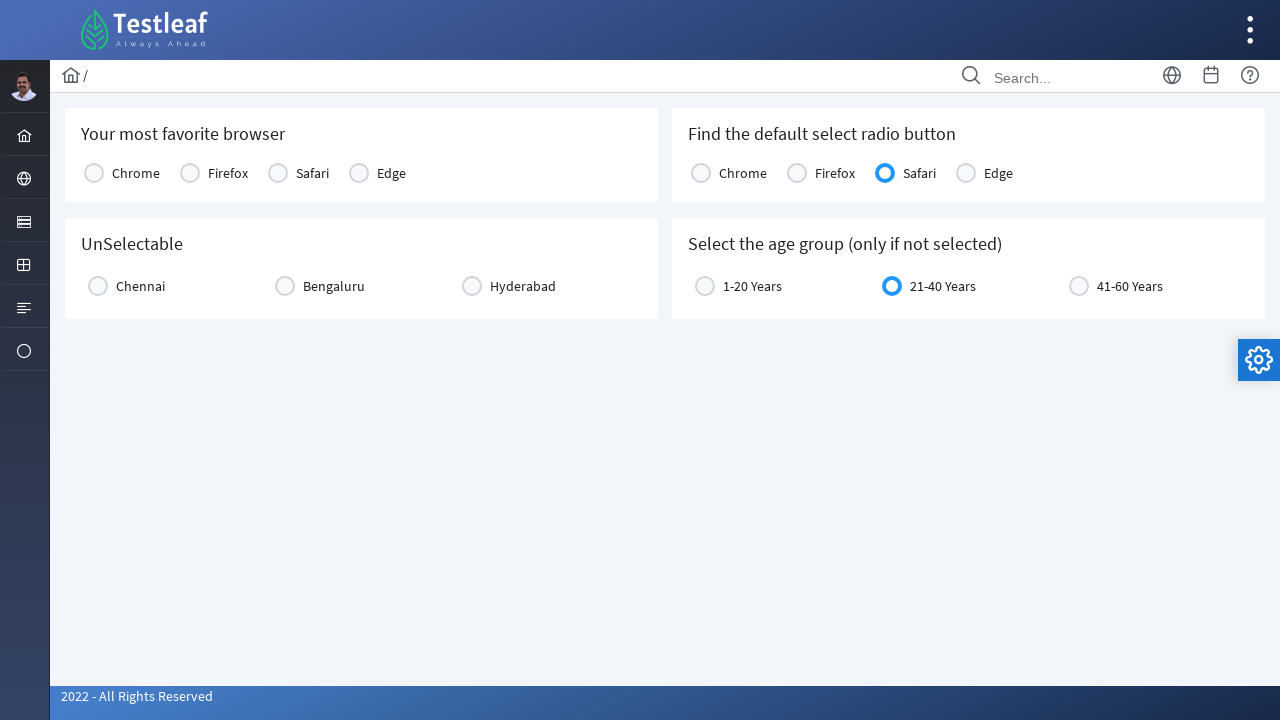

Clicked on Firefox radio button at (228, 173) on xpath=(//label[text()='Firefox'])[1]
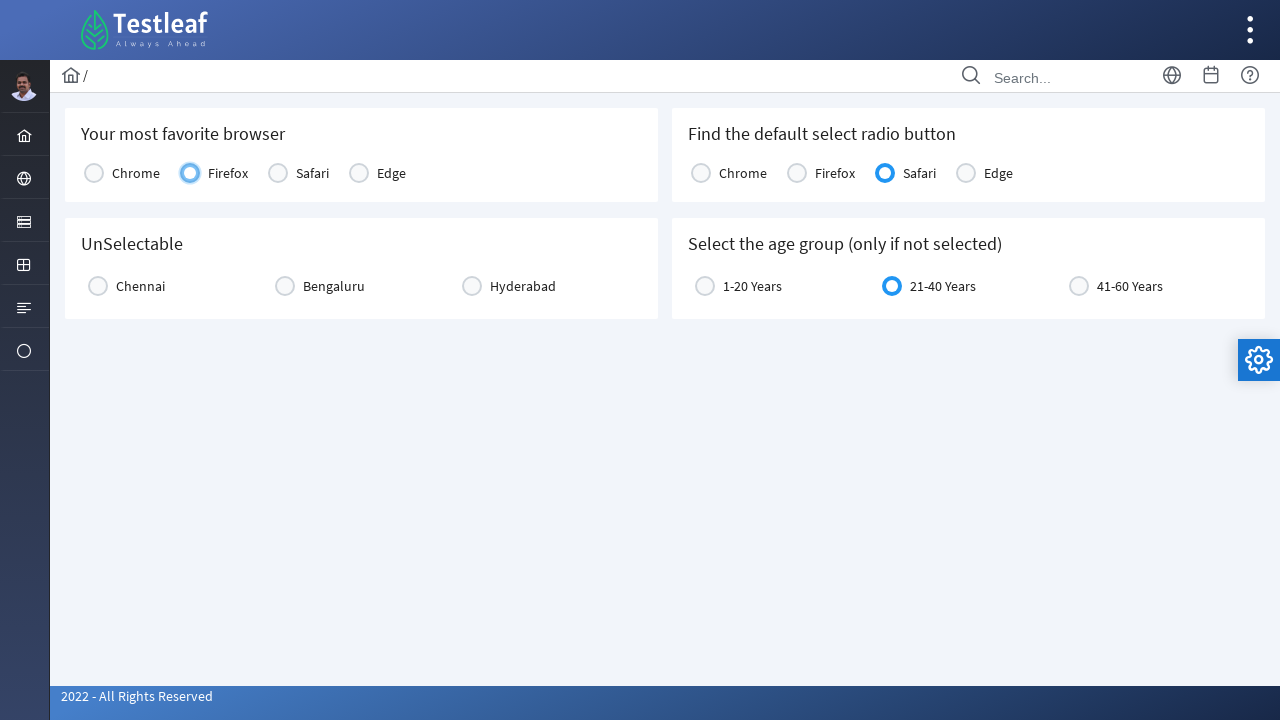

Clicked on Hyderabad radio button at (523, 286) on xpath=//label[text()='Hyderabad']
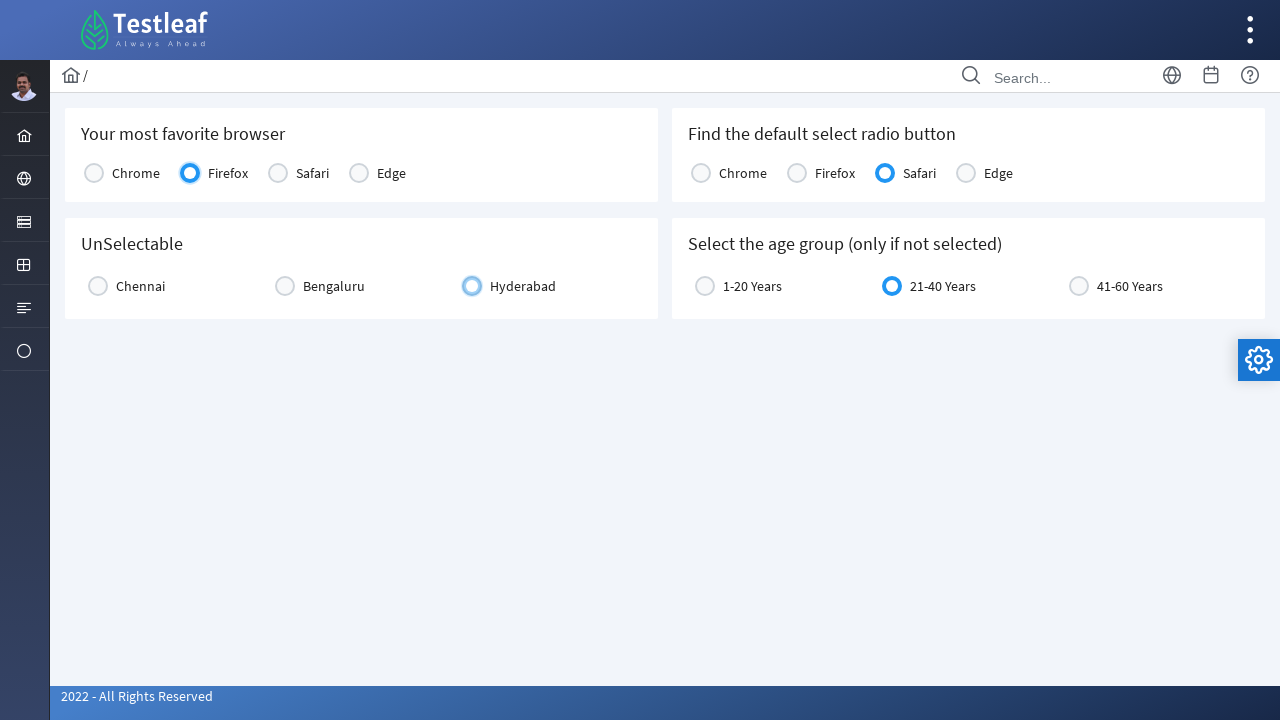

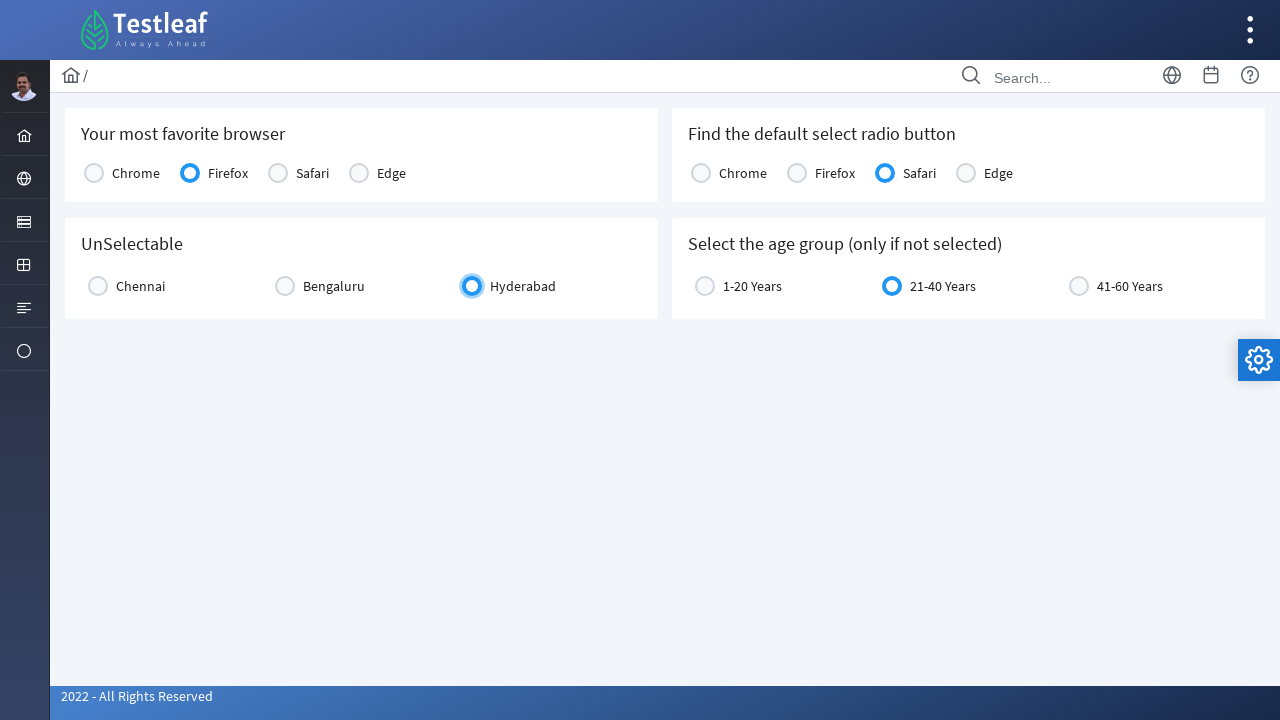